Tests navigation through an HTML5 test page by clicking internal anchor links (Text, Top, Video) and interacting with an embedded YouTube video using double-click actions.

Starting URL: https://htmltestpage.w3spaces.com/testpage.html

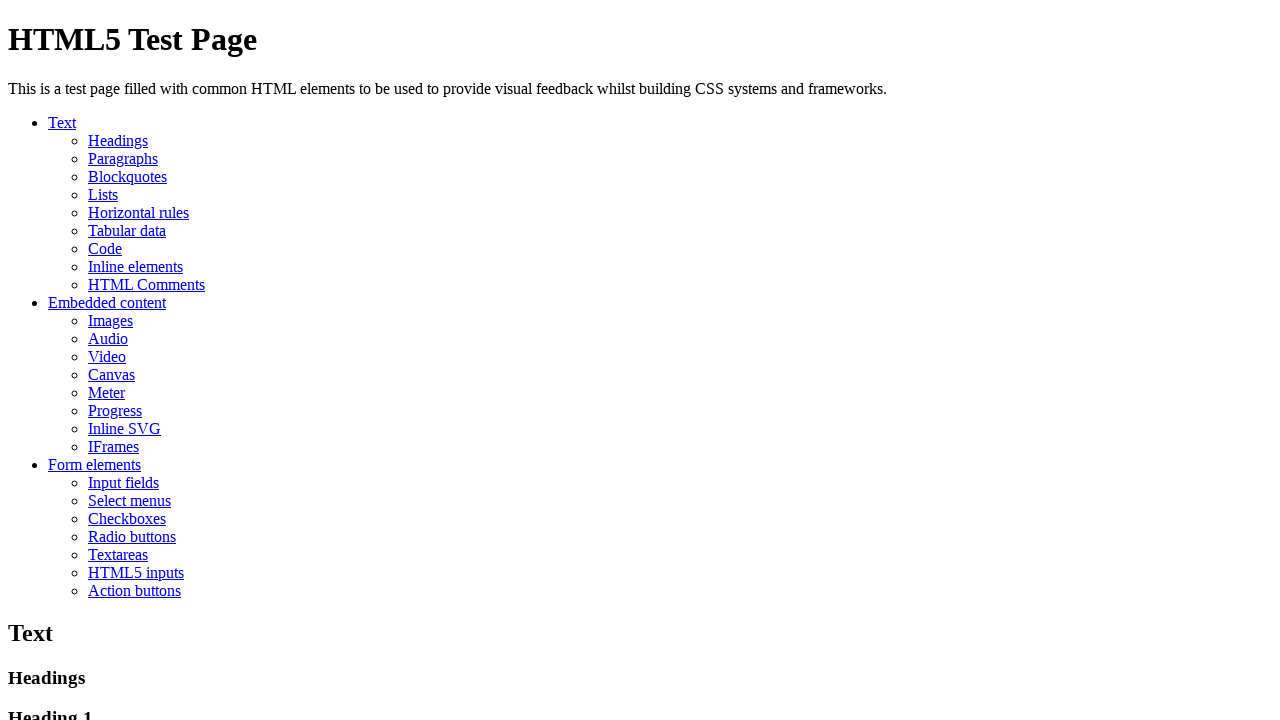

Verified page title contains 'HTML5 Test Page'
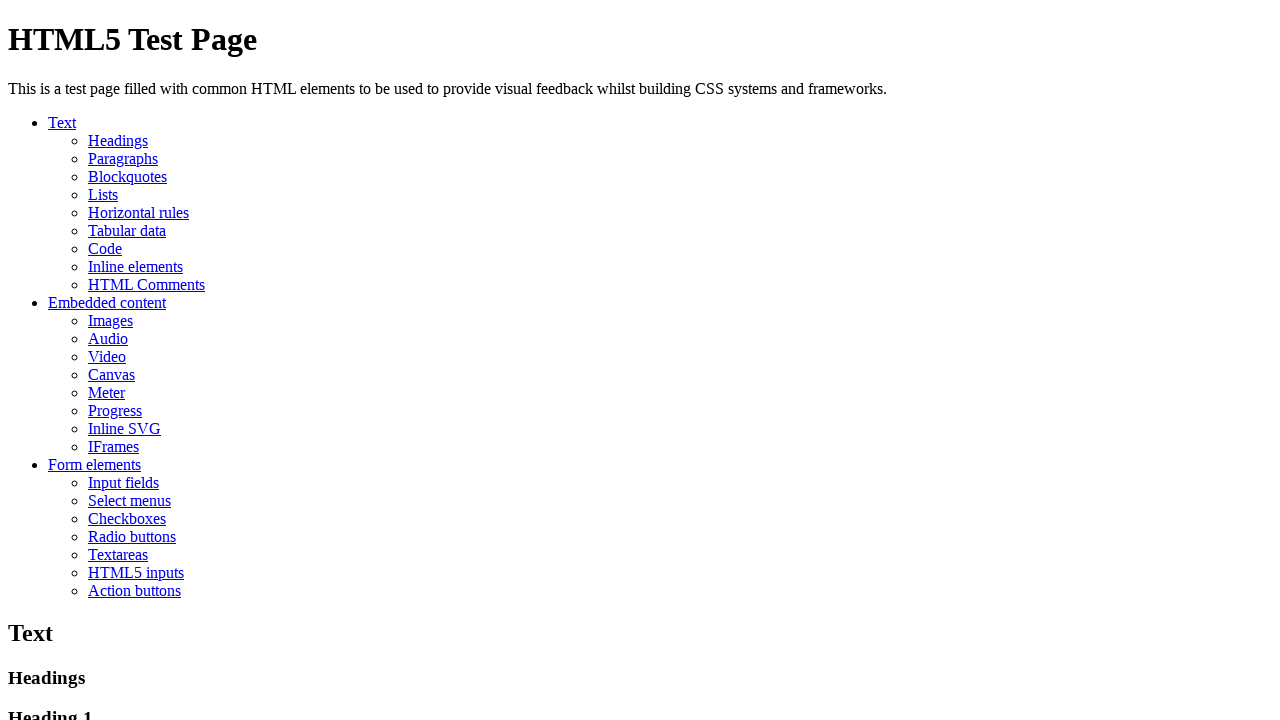

Main heading 'HTML5 Test Page' is present on the page
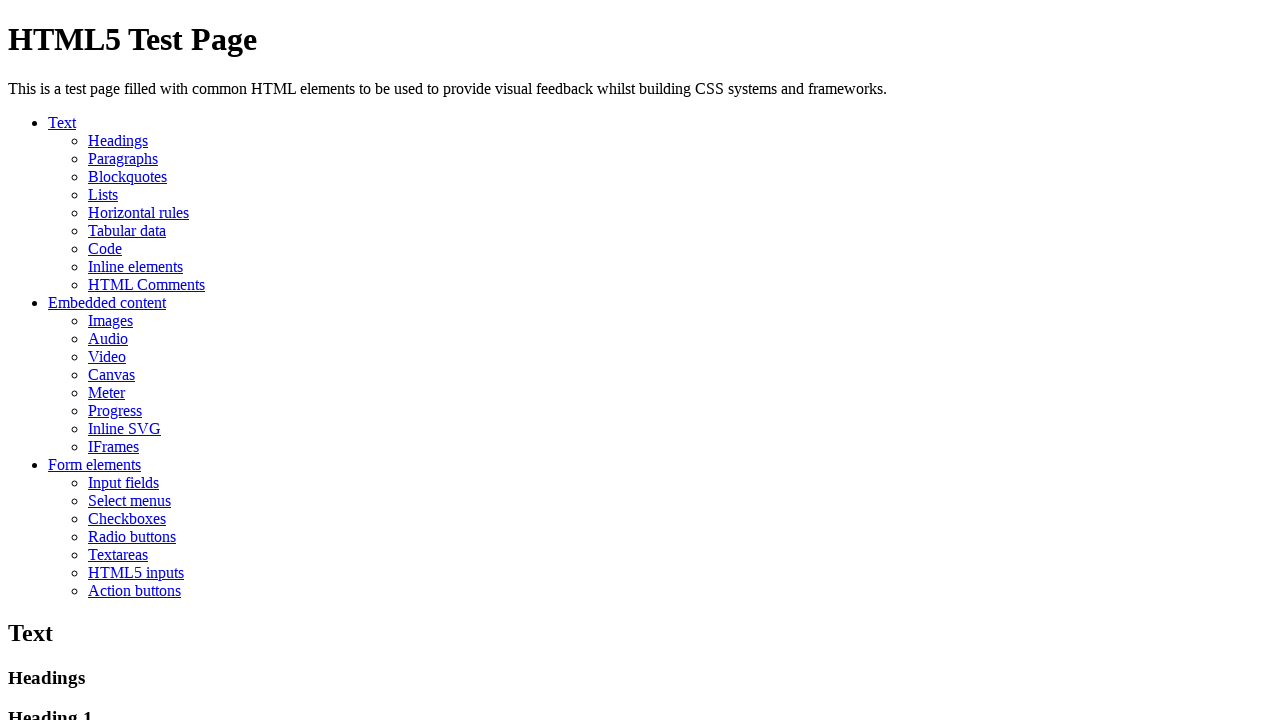

Clicked on 'Text' anchor link at (62, 122) on xpath=//a[@href='#text']
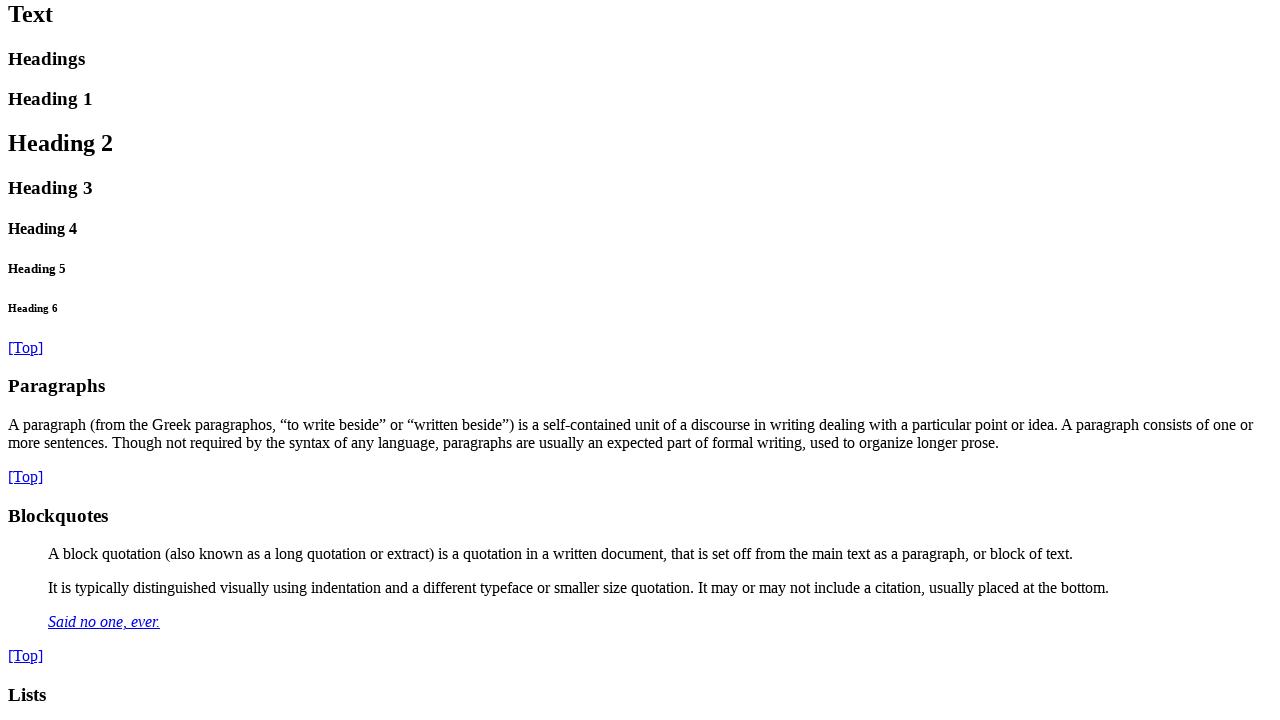

Clicked on 'Top' anchor link to navigate to top of page at (26, 347) on xpath=//*[@id='text__headings']//*[@href='#top']
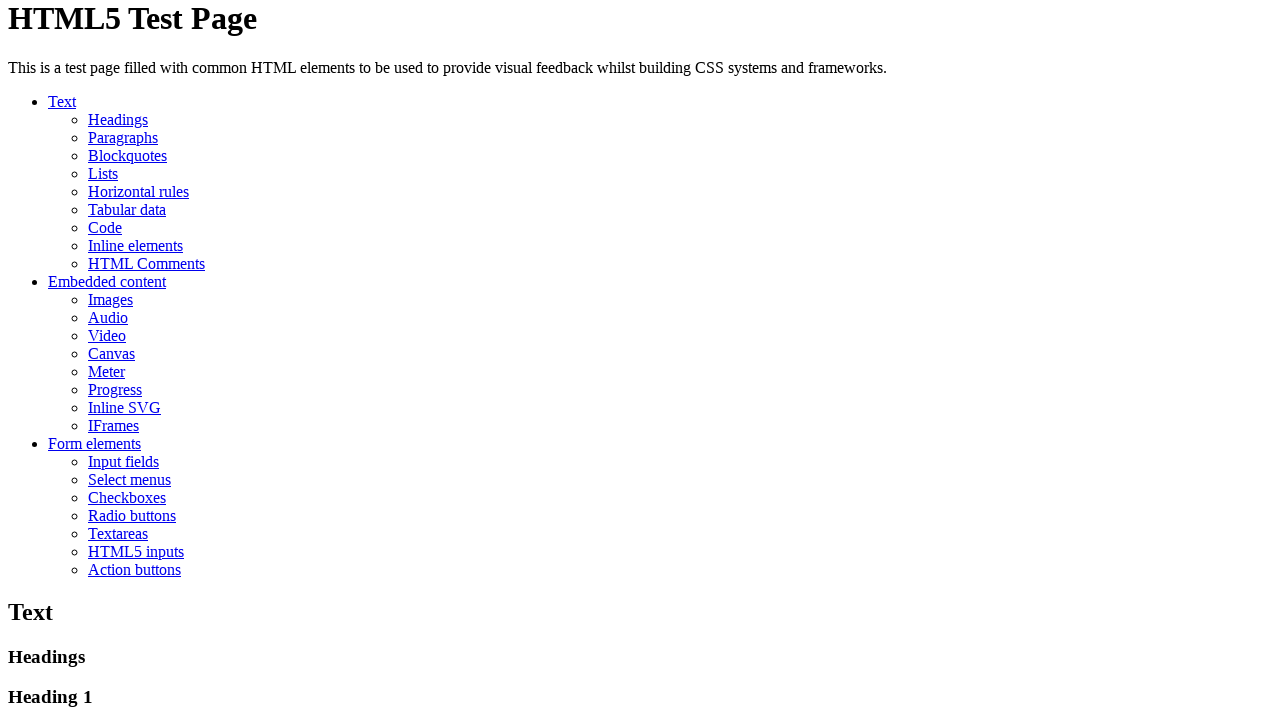

Clicked on 'Video' anchor link at (107, 335) on xpath=//a[contains(text(),'Video')]
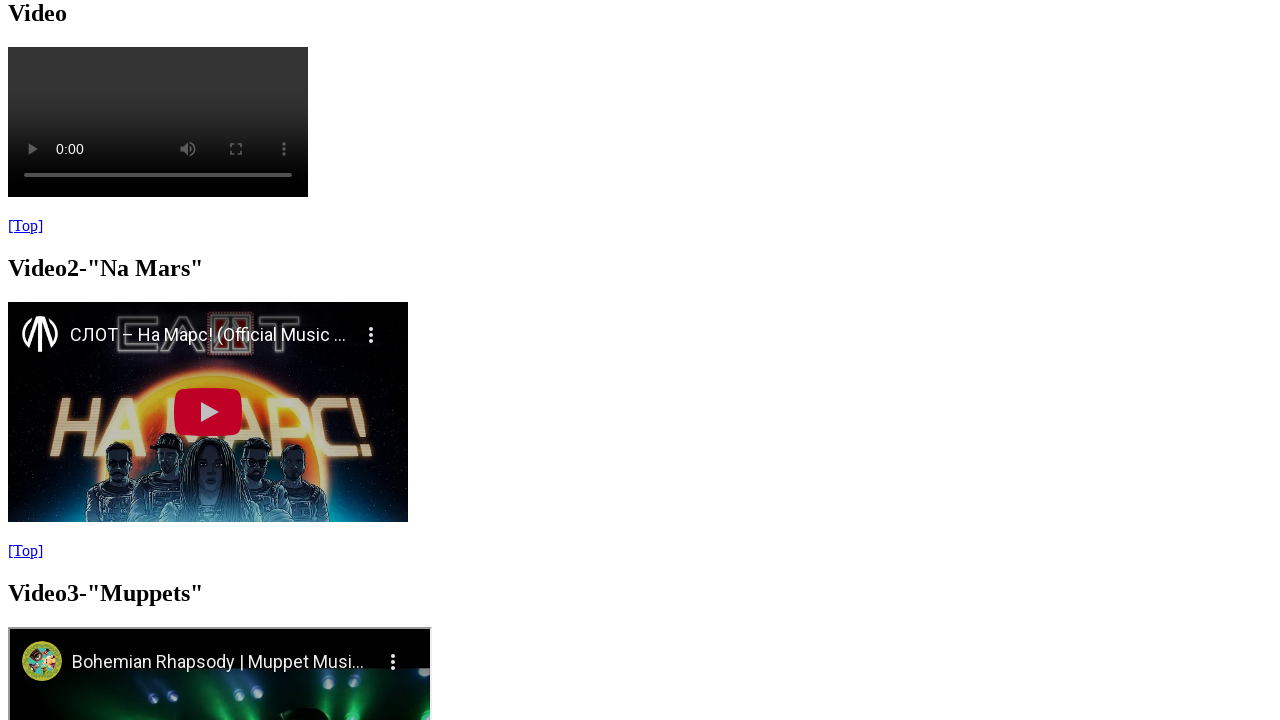

YouTube embedded video iframe loaded and is ready
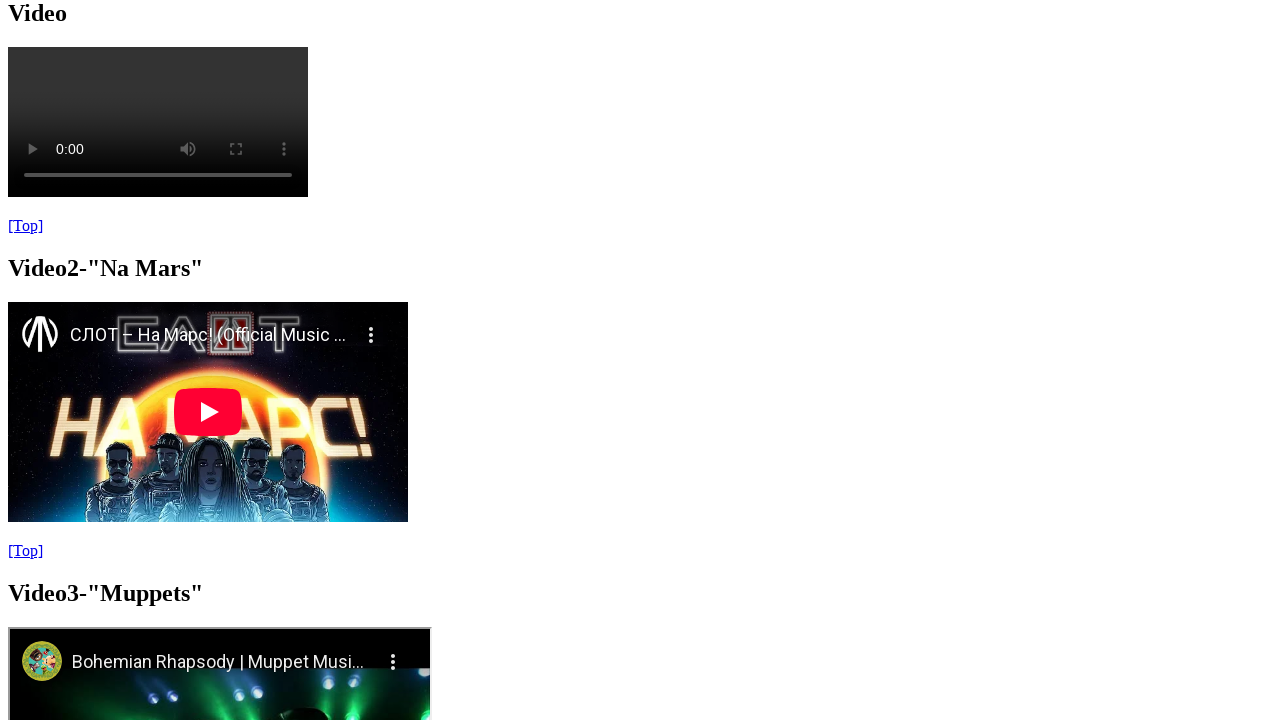

Clicked on the embedded YouTube video at (208, 412) on iframe[src='https://www.youtube.com/embed/4bncs8ReBzU']
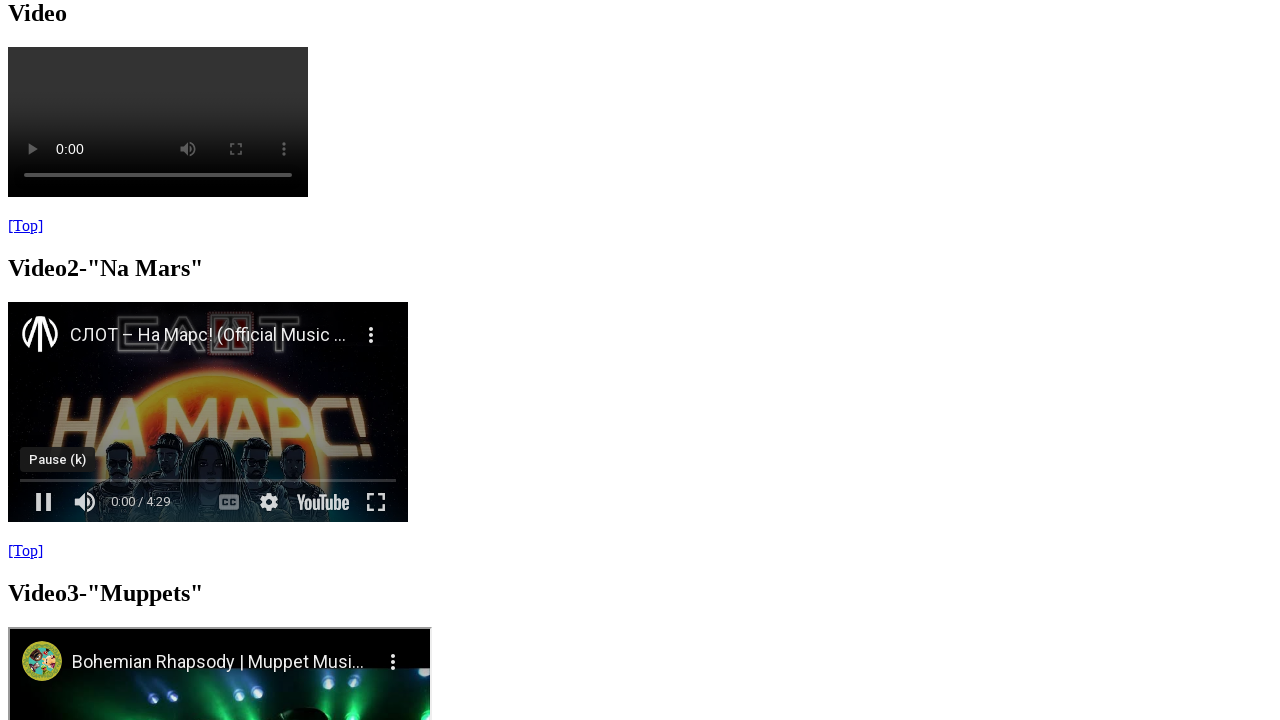

Double-clicked on the embedded YouTube video (first time) at (208, 412) on iframe[src='https://www.youtube.com/embed/4bncs8ReBzU']
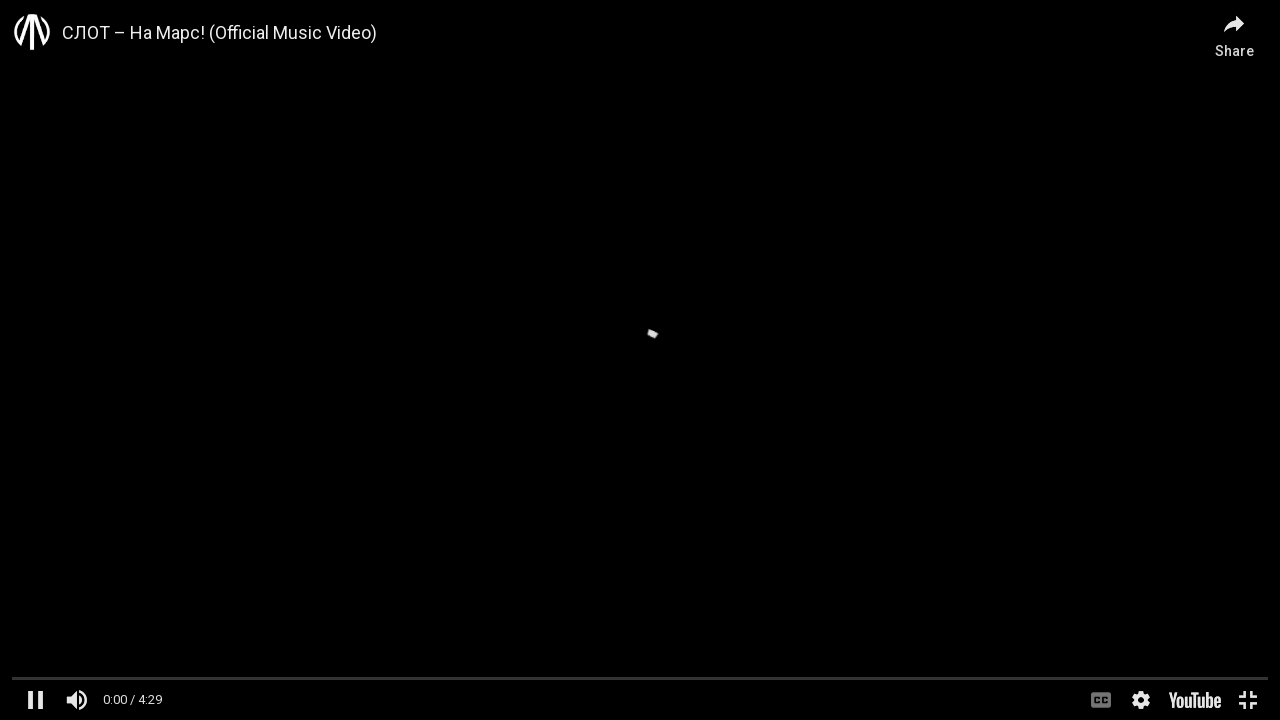

Double-clicked on the embedded YouTube video (second time) at (640, 360) on iframe[src='https://www.youtube.com/embed/4bncs8ReBzU']
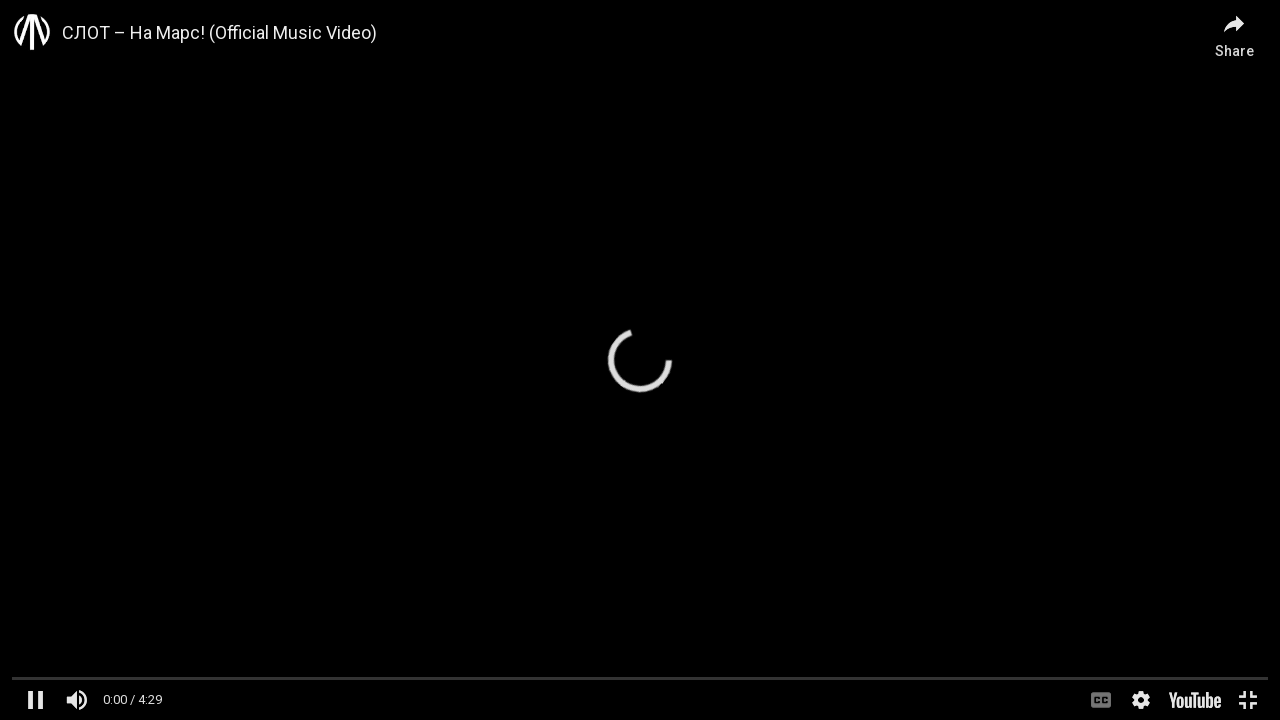

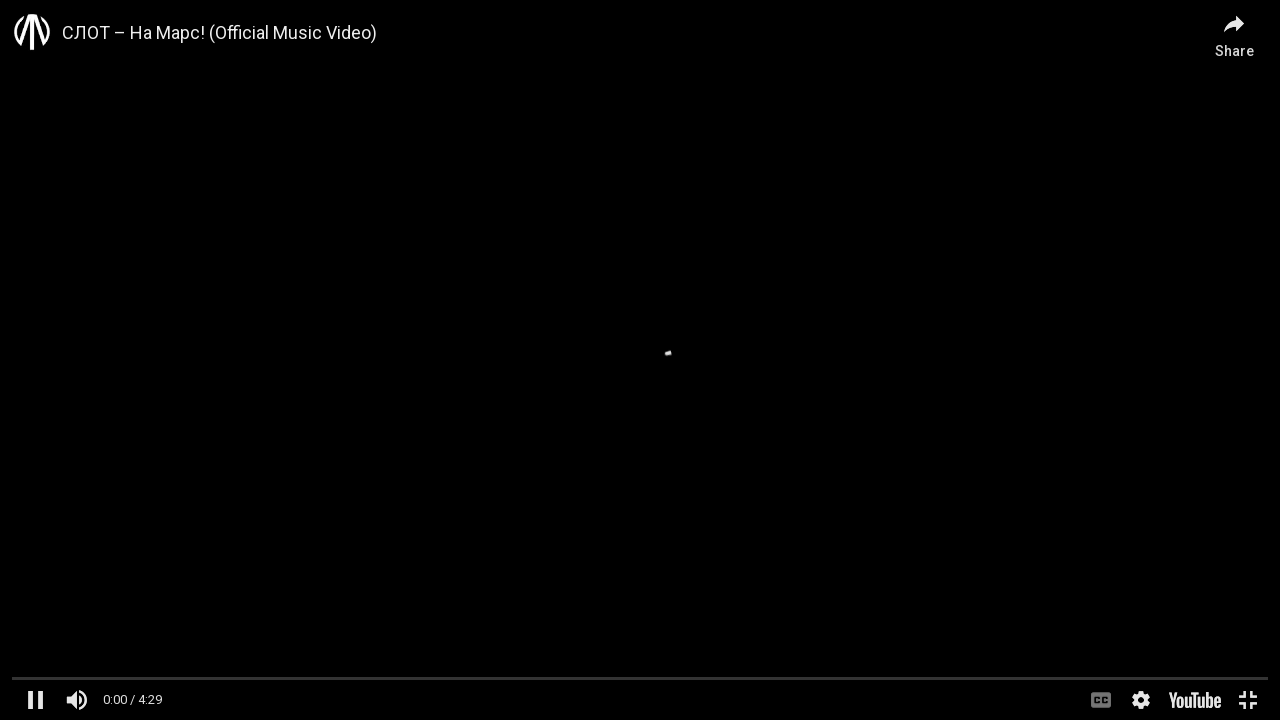